Tests XPath traversal by locating elements using parent and sibling relationships on an automation practice page

Starting URL: https://rahulshettyacademy.com/AutomationPractice/

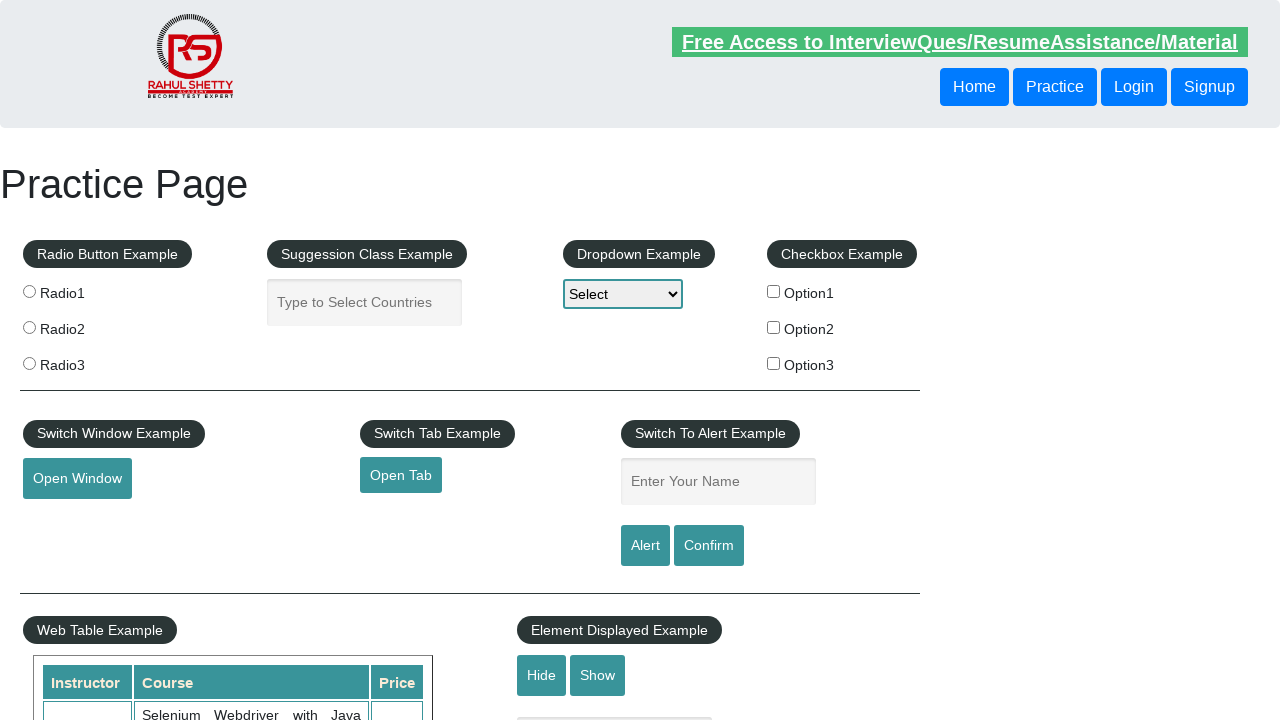

Navigated to automation practice page
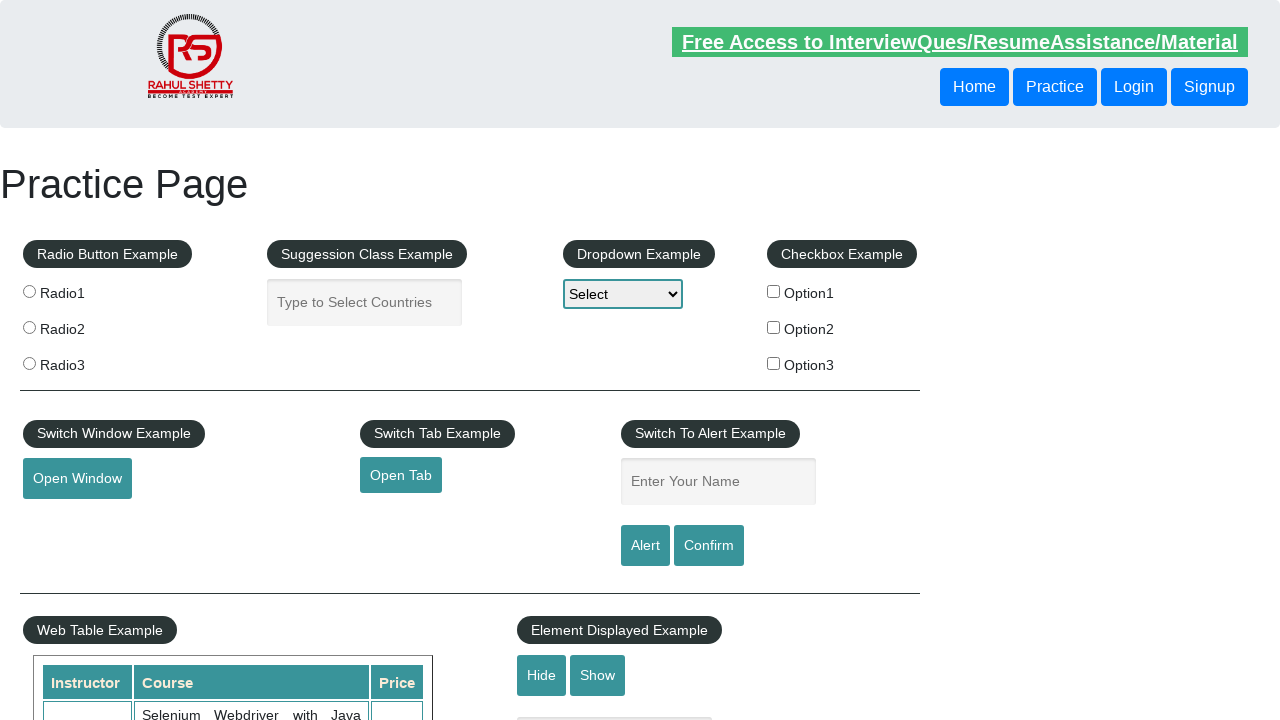

Retrieved text from button using sibling XPath traversal: Signup
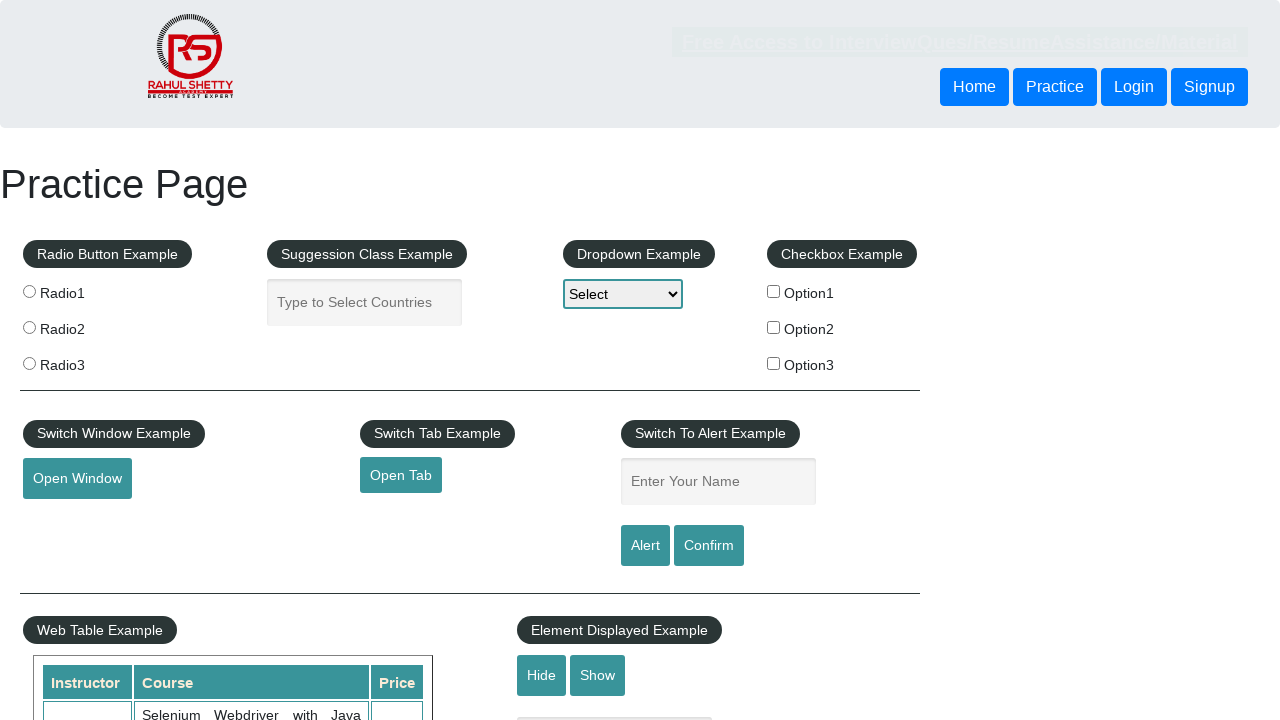

Retrieved text from link using parent XPath traversal: Free Access to InterviewQues/ResumeAssistance/Material
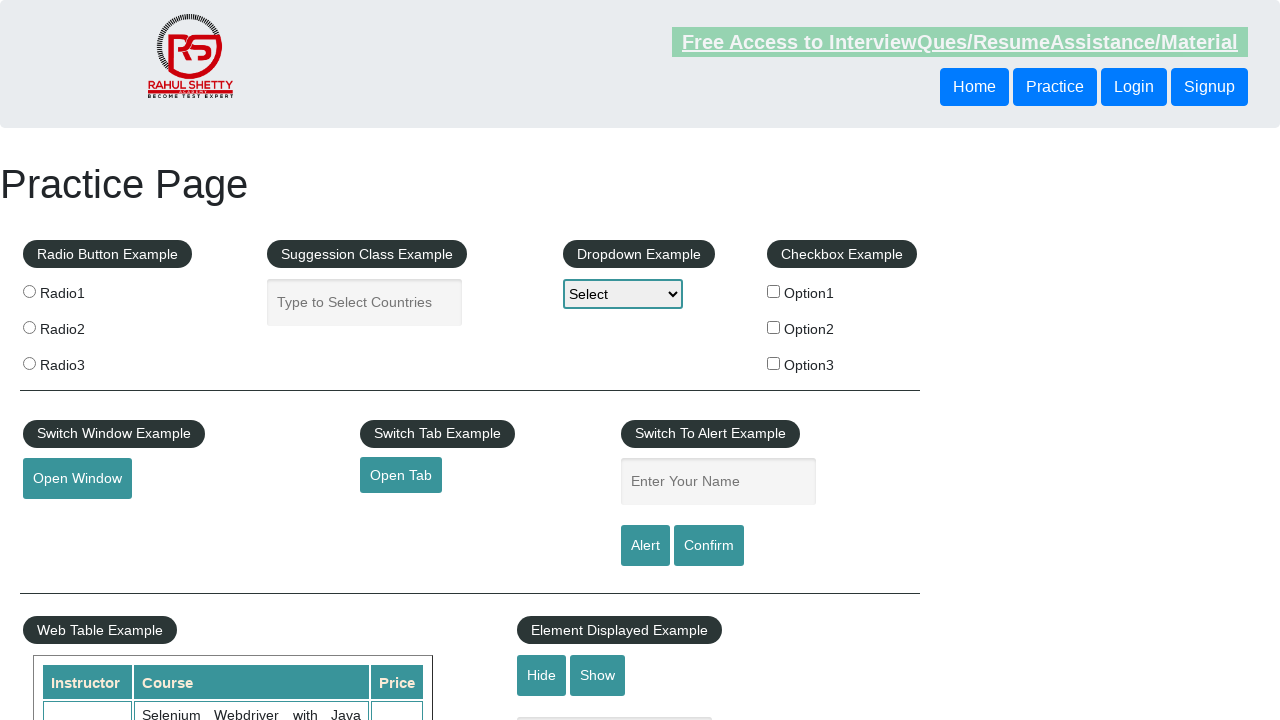

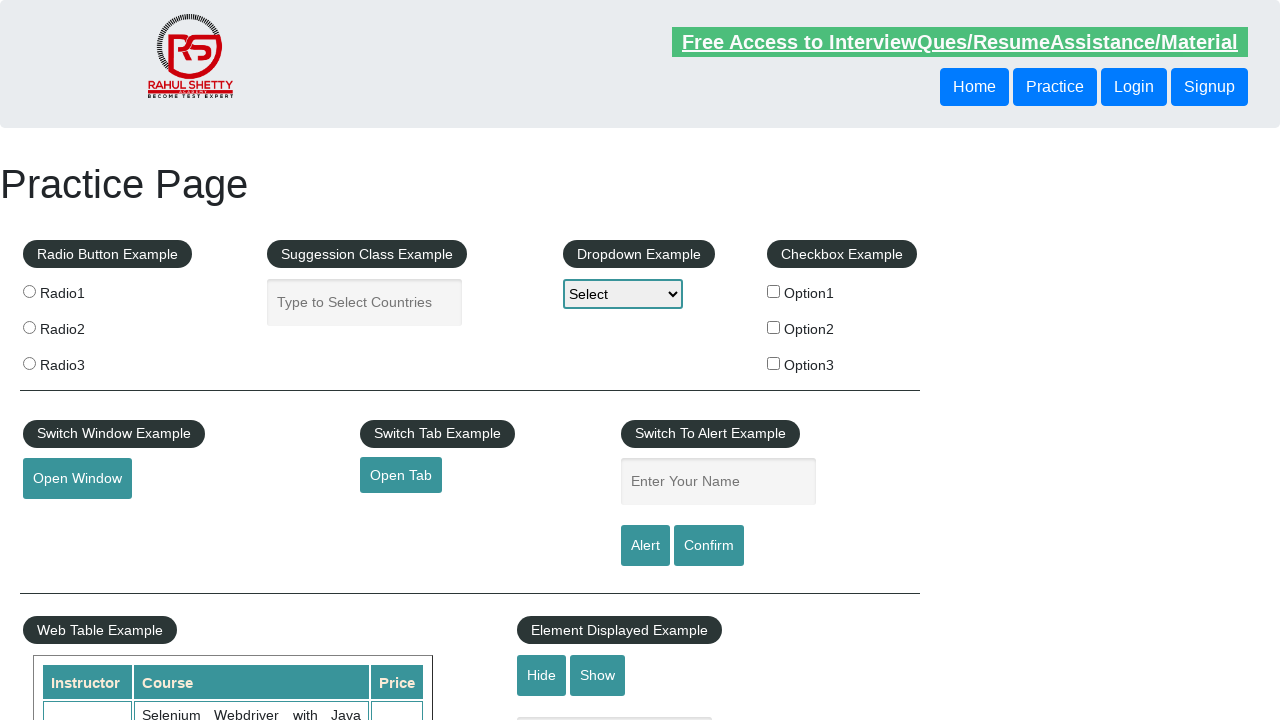